Tests adding todo items to the list by creating two todos and verifying they appear in the list

Starting URL: https://demo.playwright.dev/todomvc

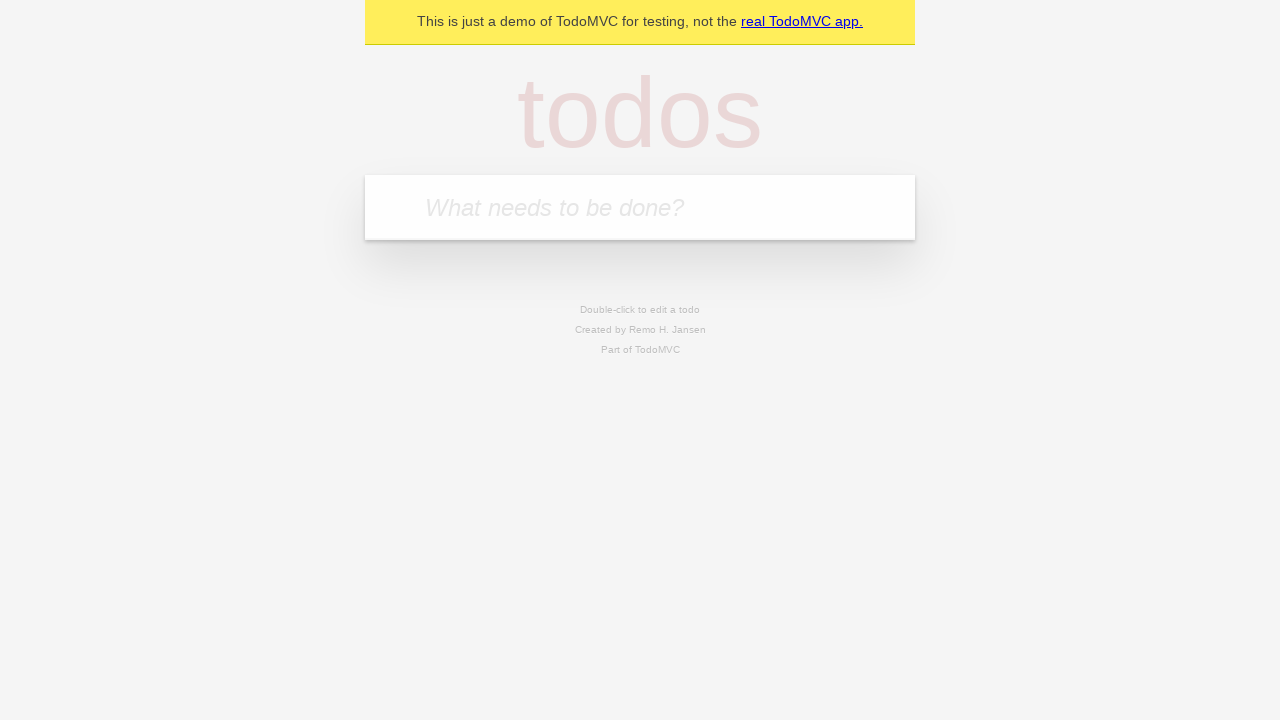

Filled new todo input with 'buy some cheese' on .new-todo
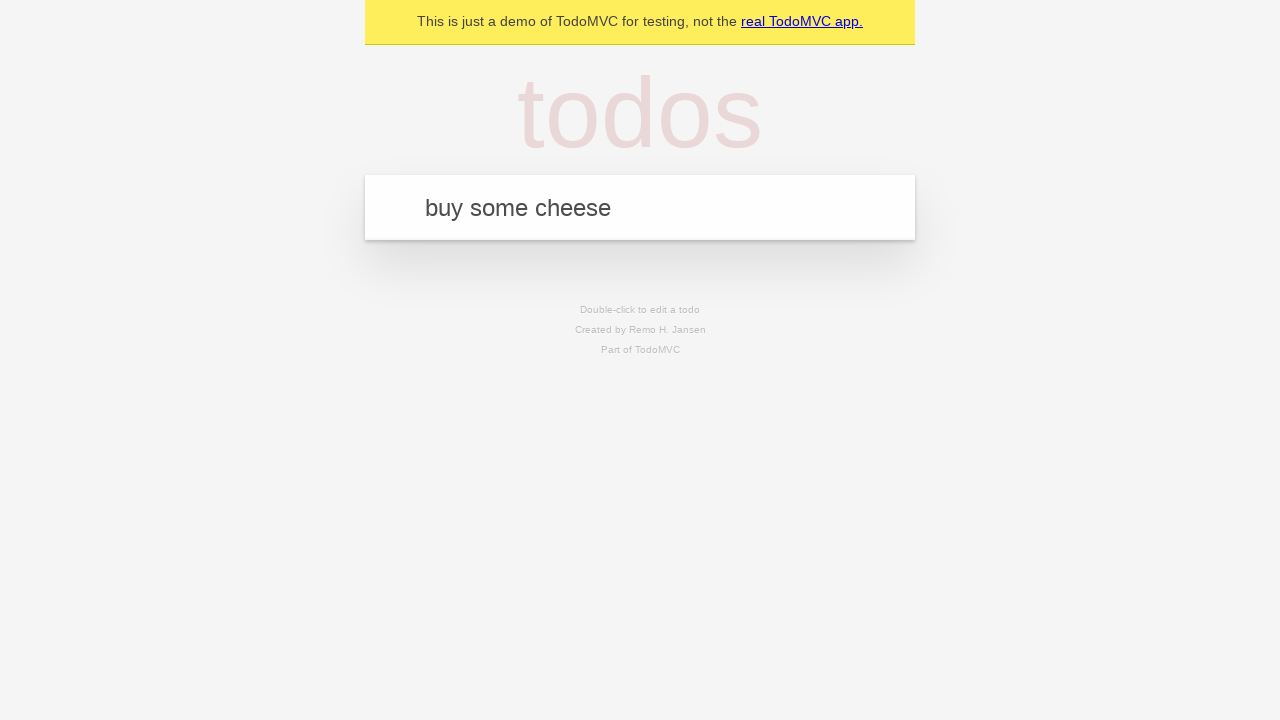

Pressed Enter to create first todo on .new-todo
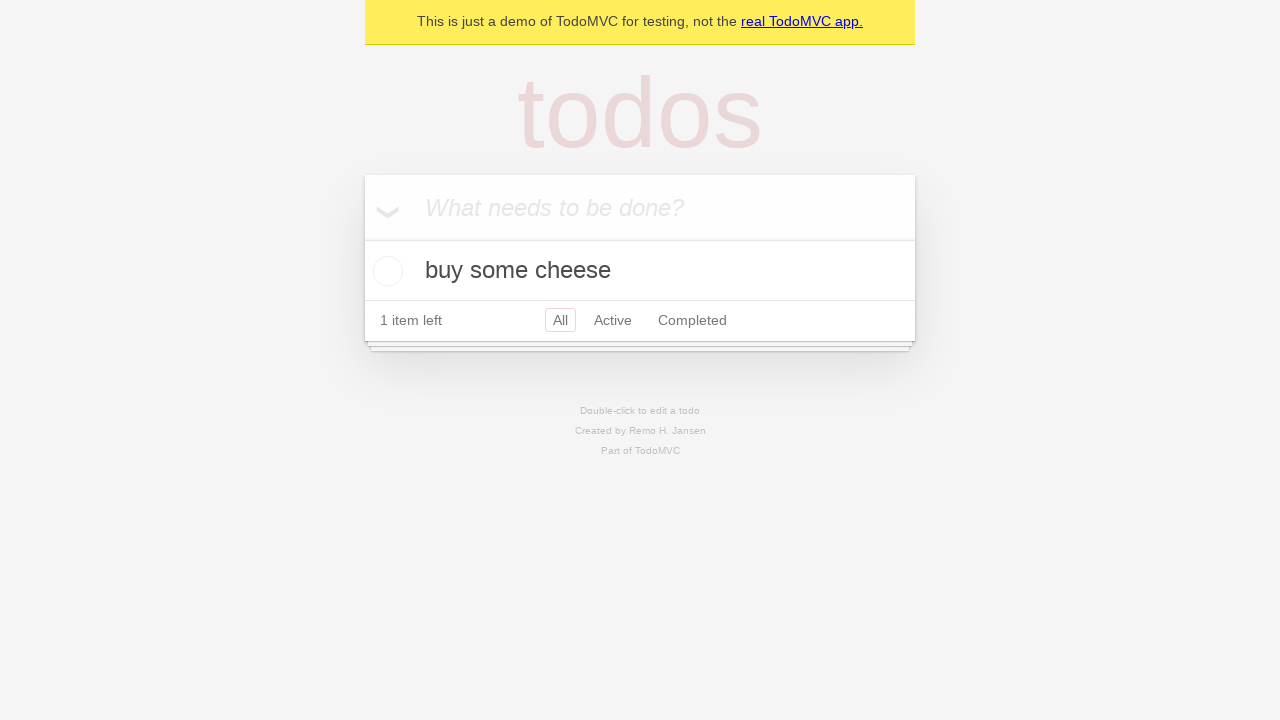

First todo appeared in the list
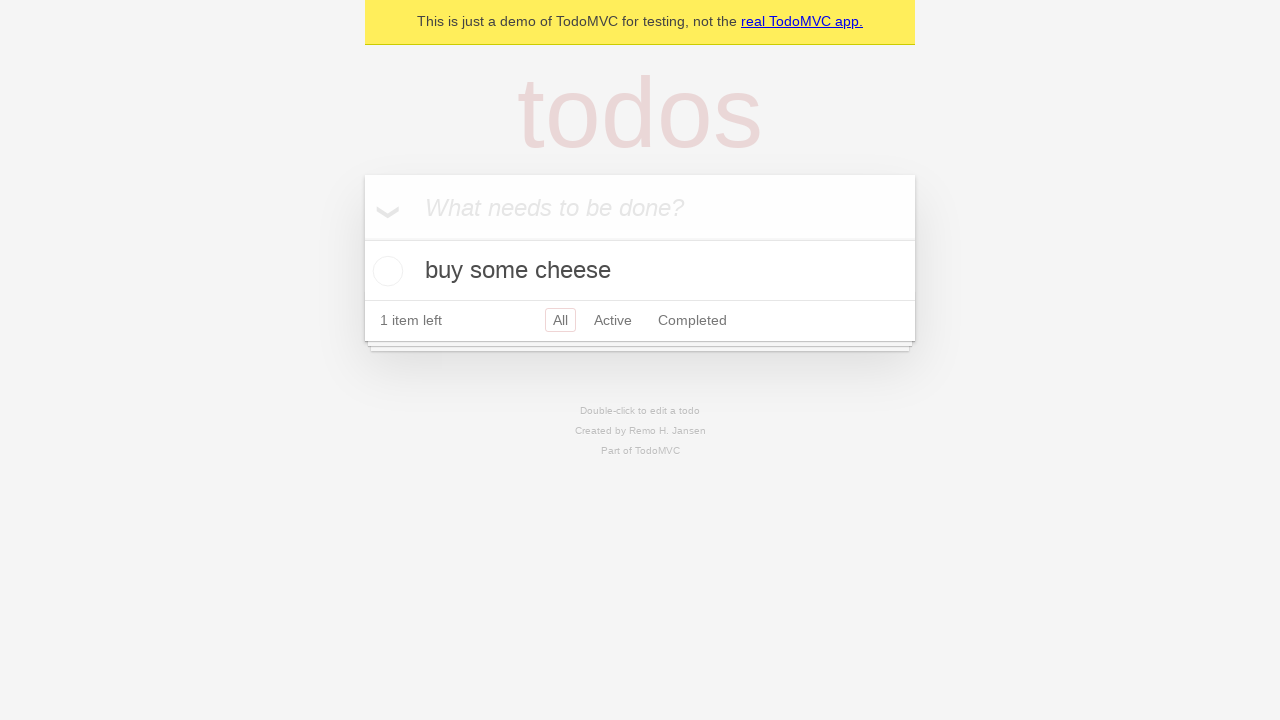

Filled new todo input with 'feed the cat' on .new-todo
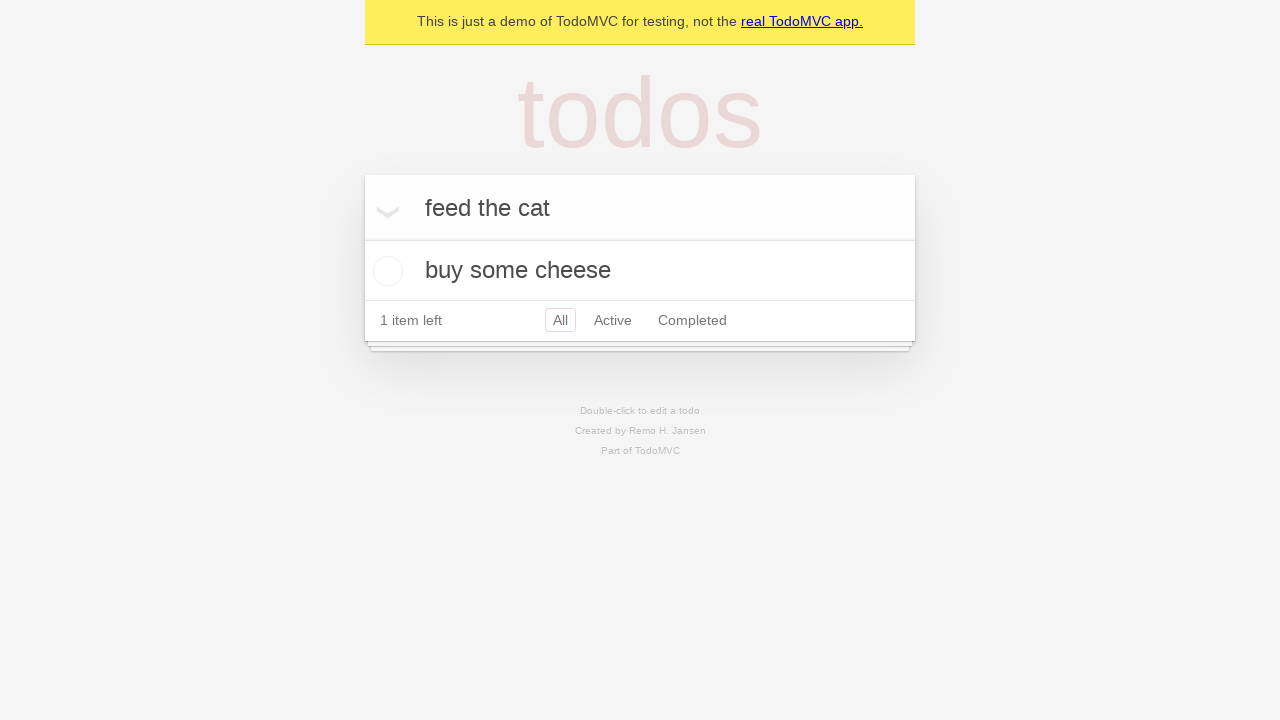

Pressed Enter to create second todo on .new-todo
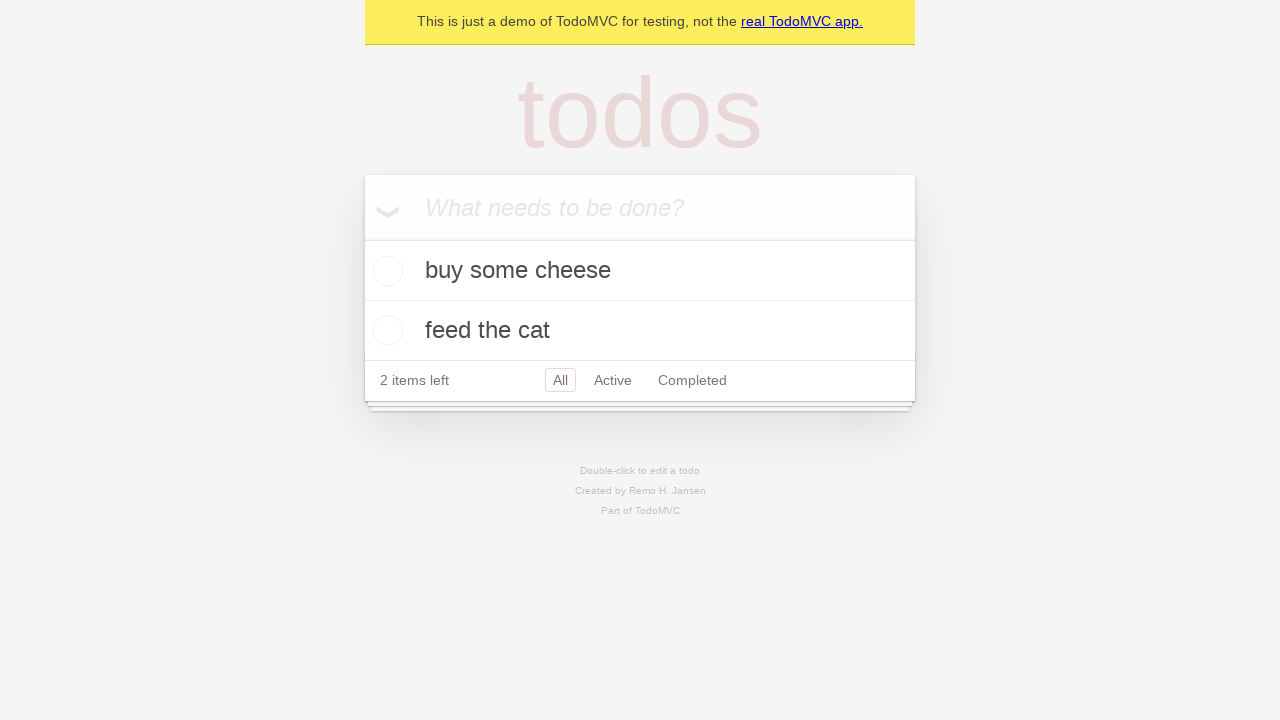

Second todo appeared in the list, confirming both todos are present
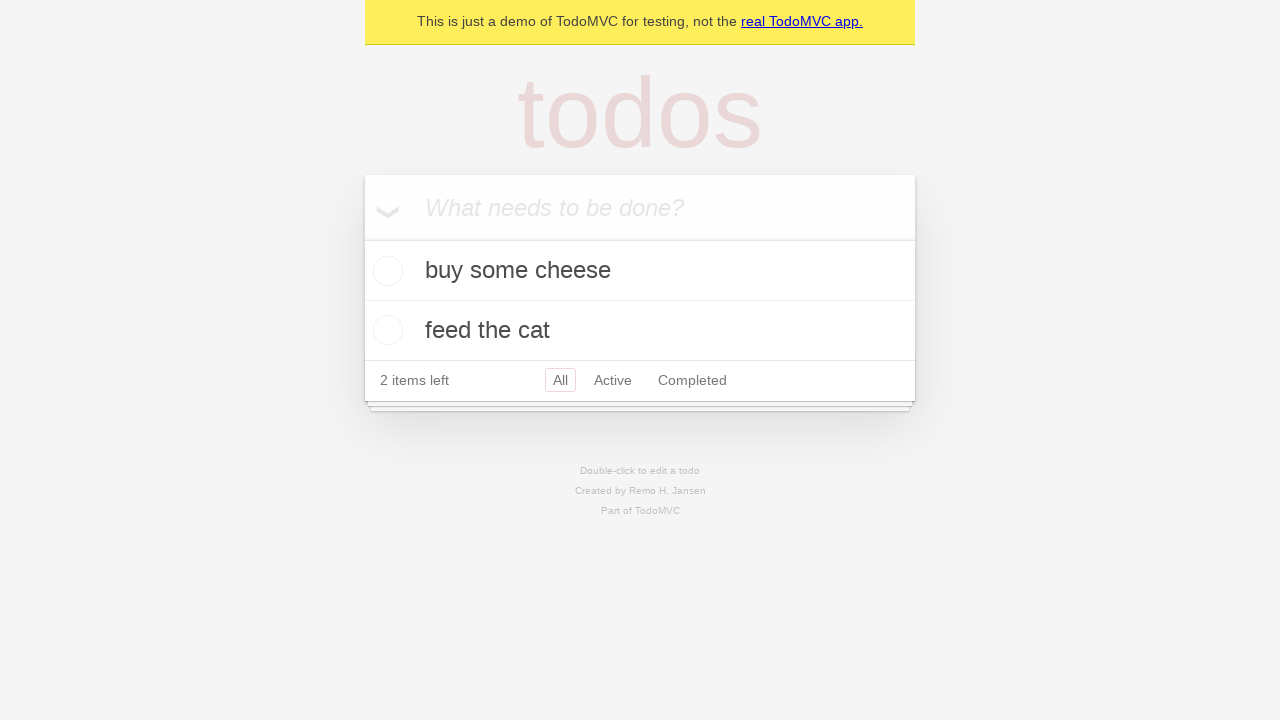

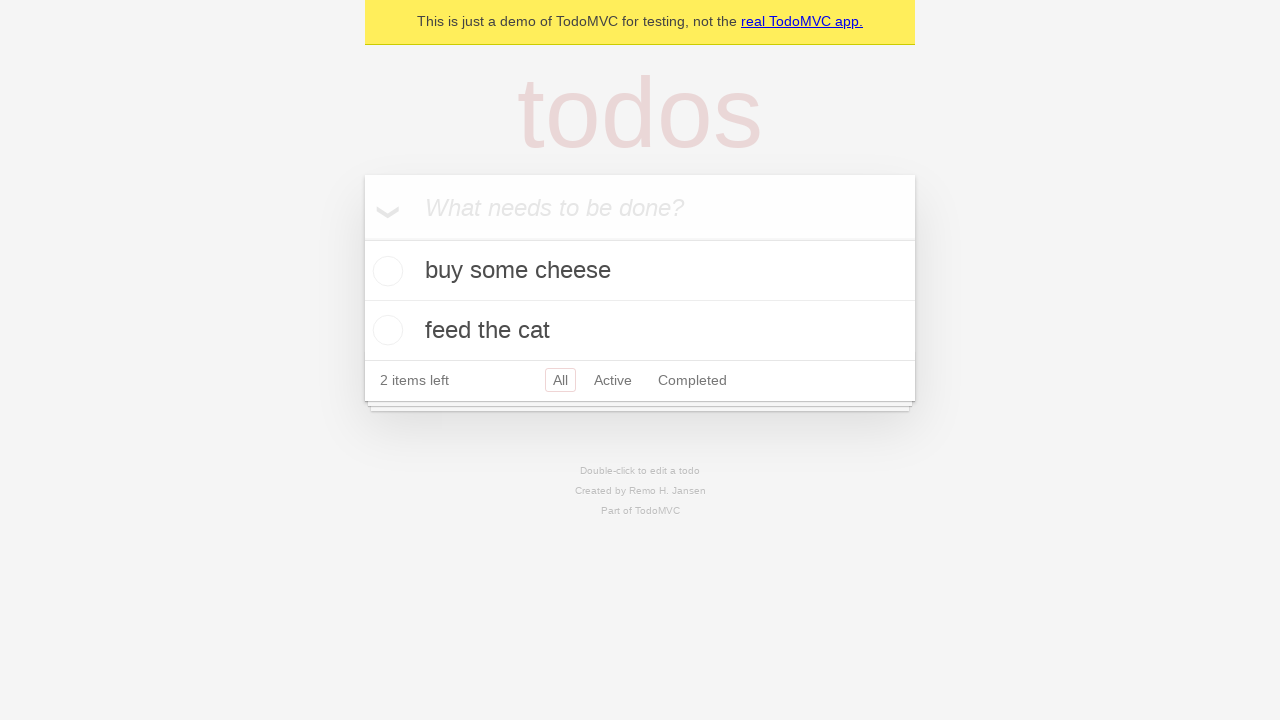